Navigates to a simple form page and locates the submit button element

Starting URL: http://suninjuly.github.io/simple_form_find_task.html

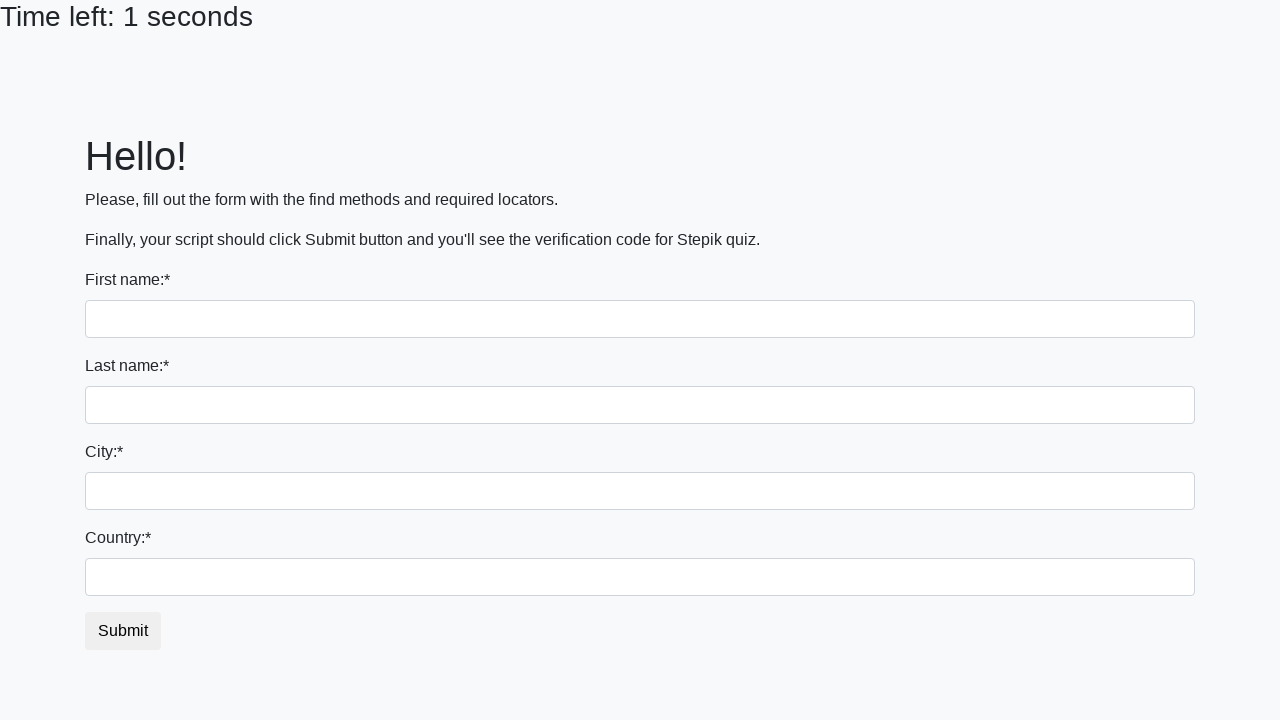

Waited for submit button element to load
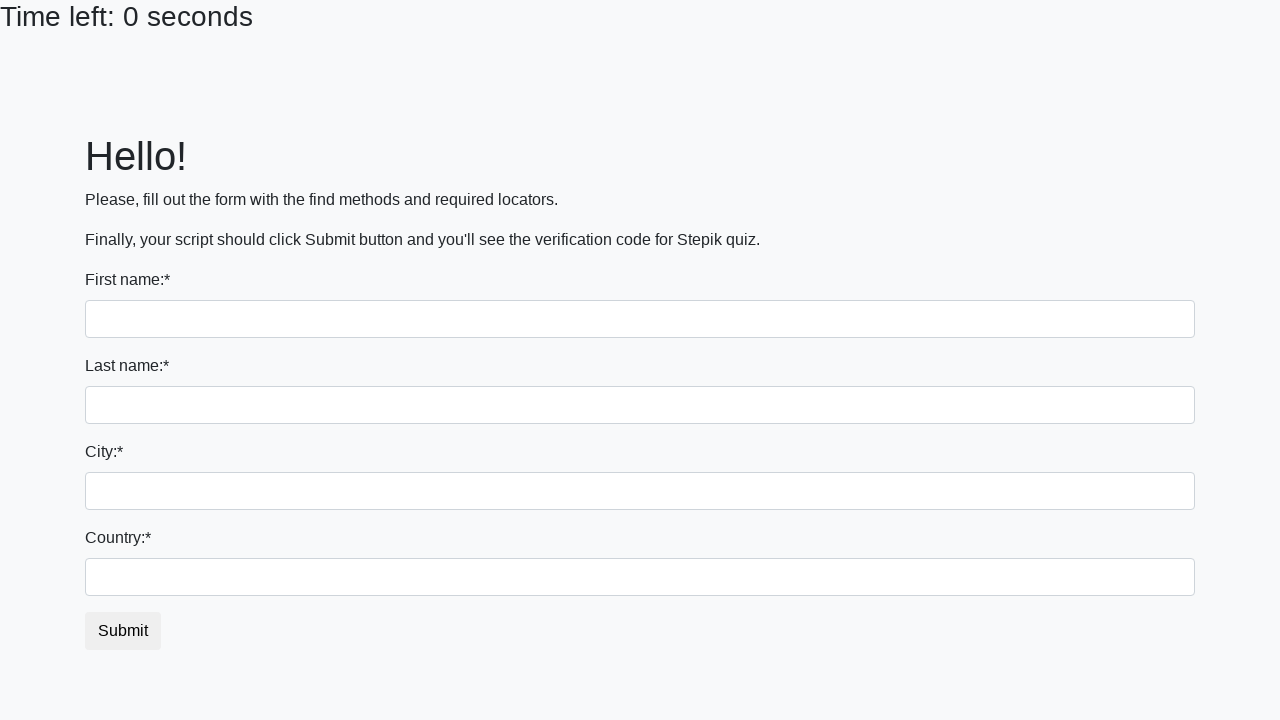

Located the submit button element
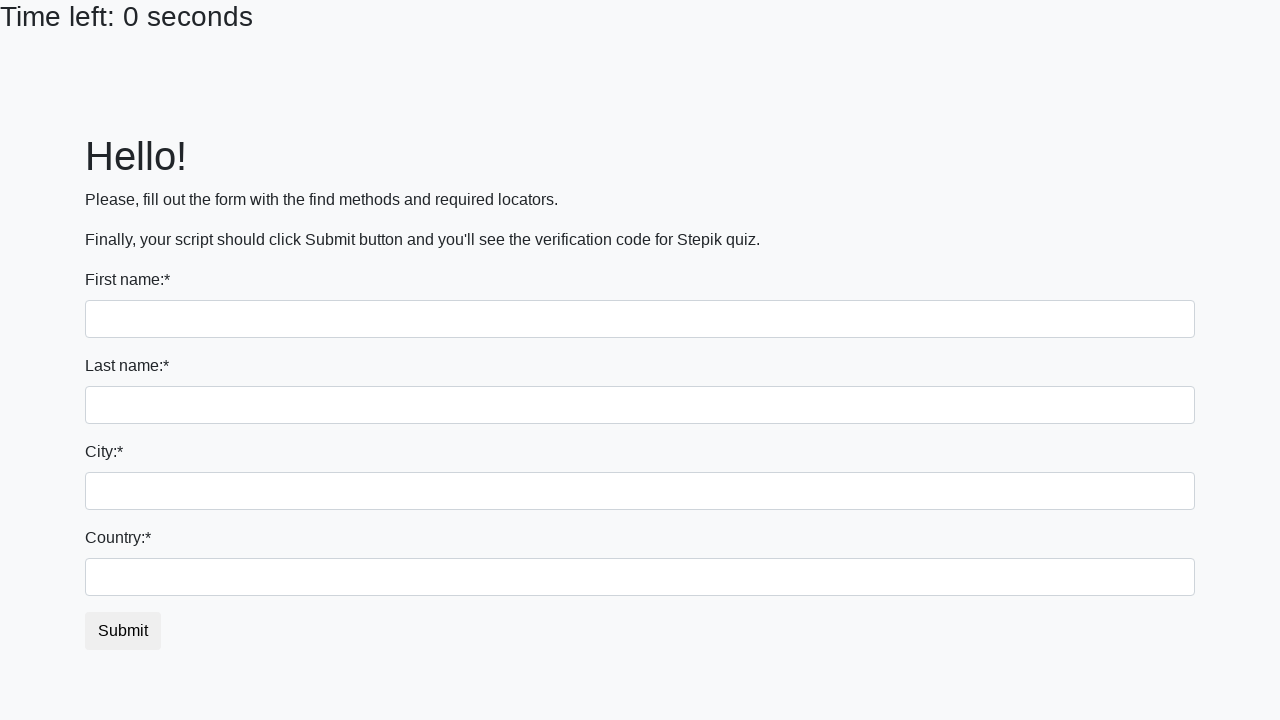

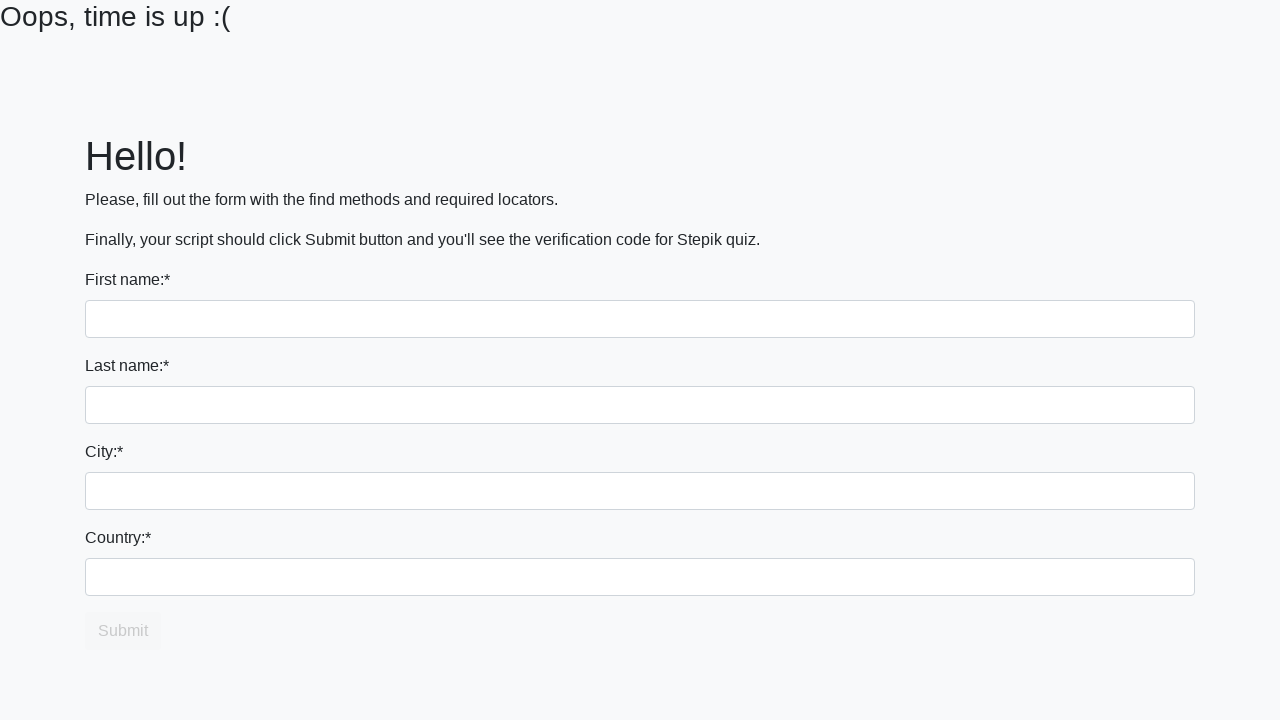